Tests that other controls are hidden when editing a todo item

Starting URL: https://demo.playwright.dev/todomvc

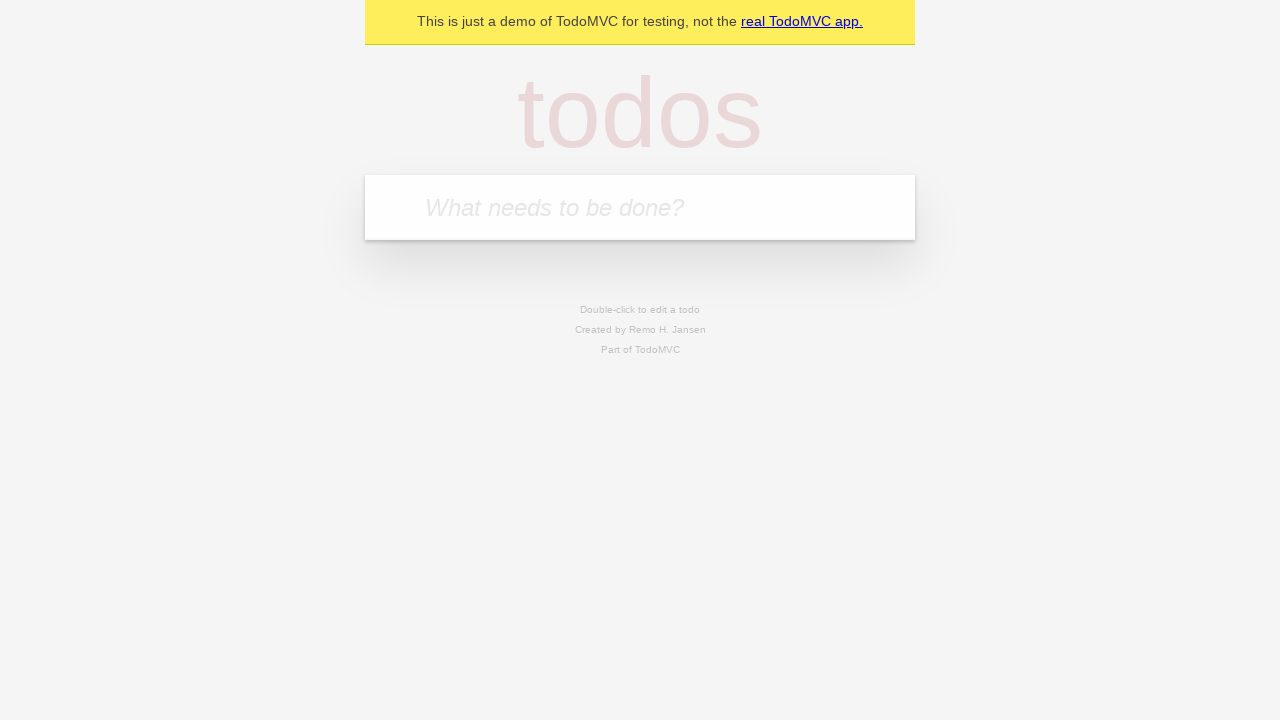

Filled new todo input with 'buy some cheese' on internal:attr=[placeholder="What needs to be done?"i]
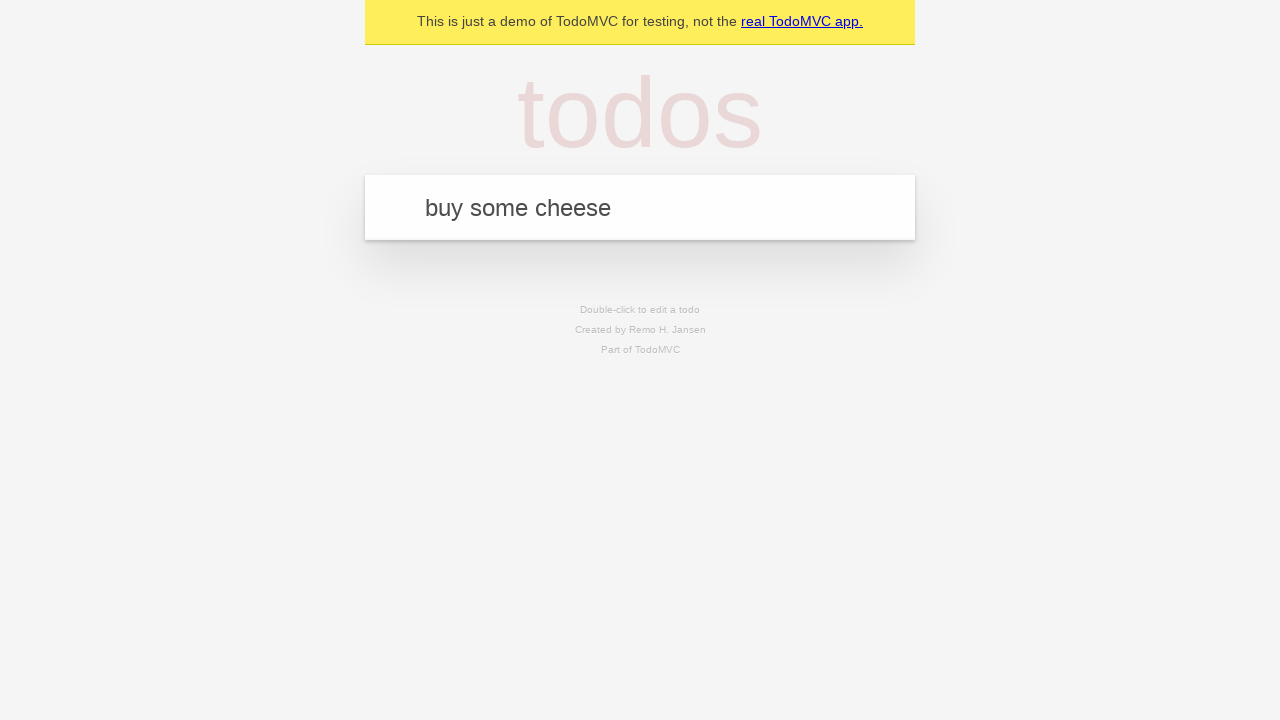

Pressed Enter to create todo 'buy some cheese' on internal:attr=[placeholder="What needs to be done?"i]
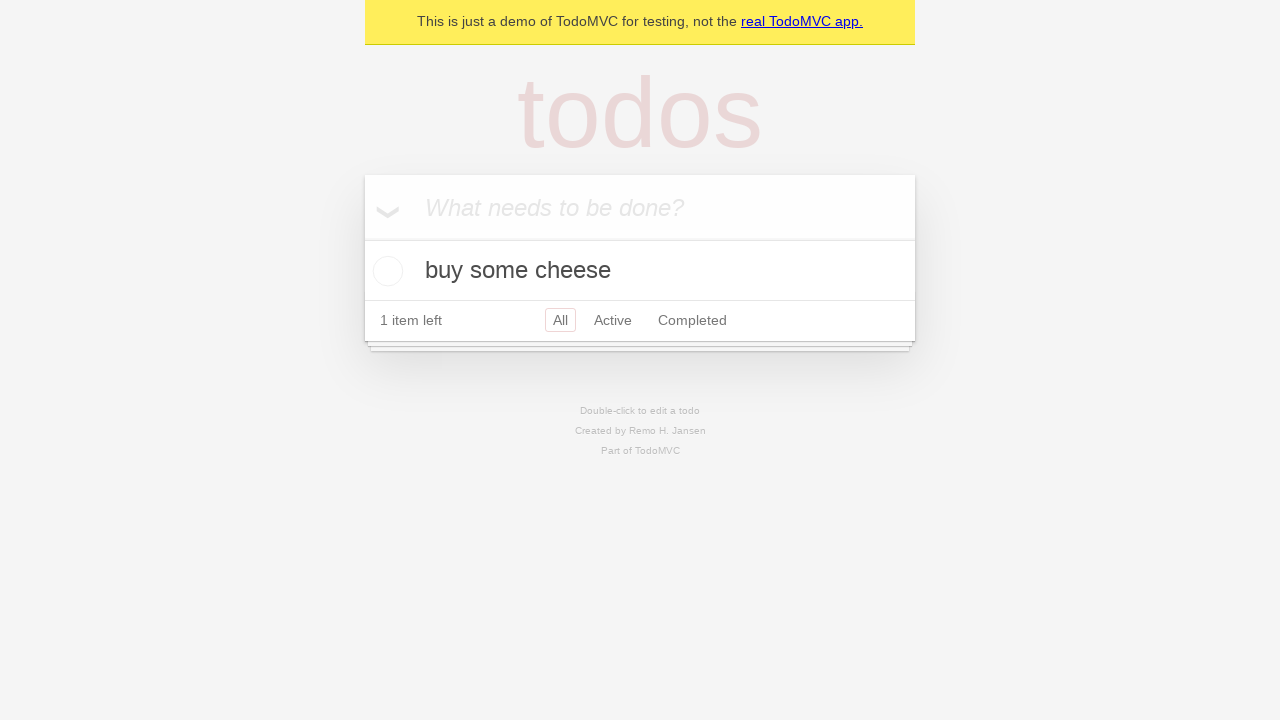

Filled new todo input with 'feed the cat' on internal:attr=[placeholder="What needs to be done?"i]
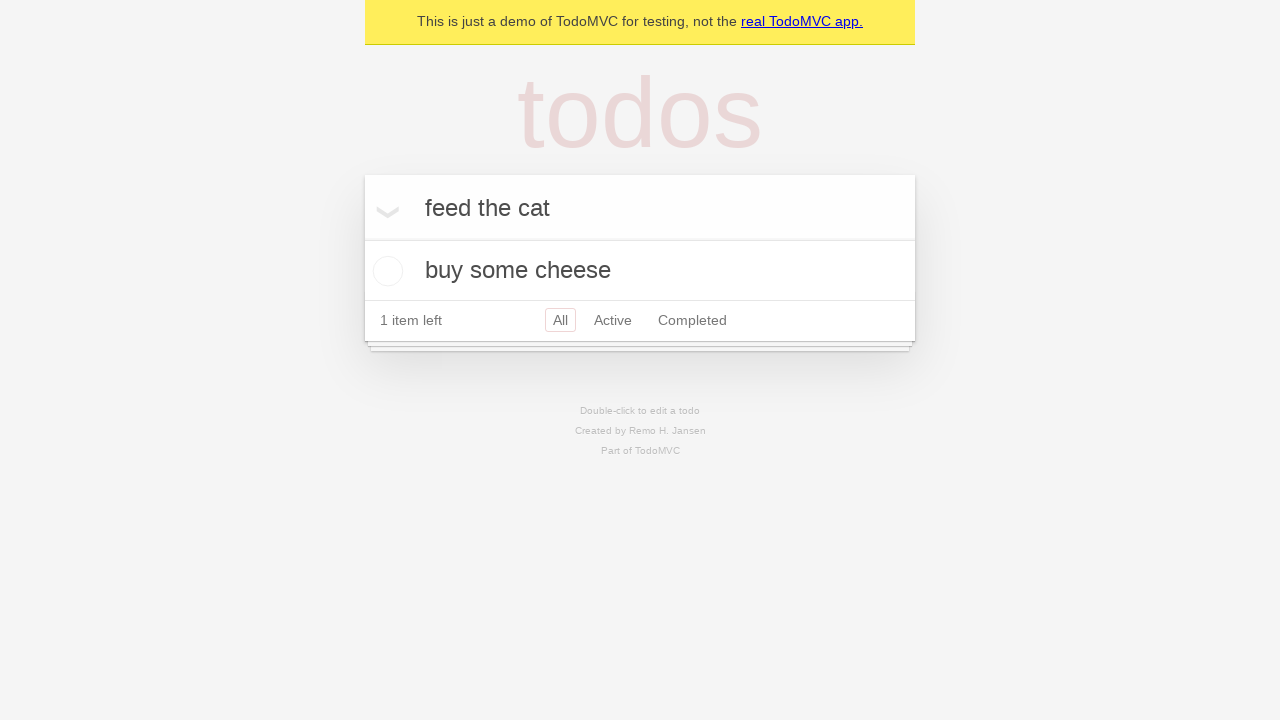

Pressed Enter to create todo 'feed the cat' on internal:attr=[placeholder="What needs to be done?"i]
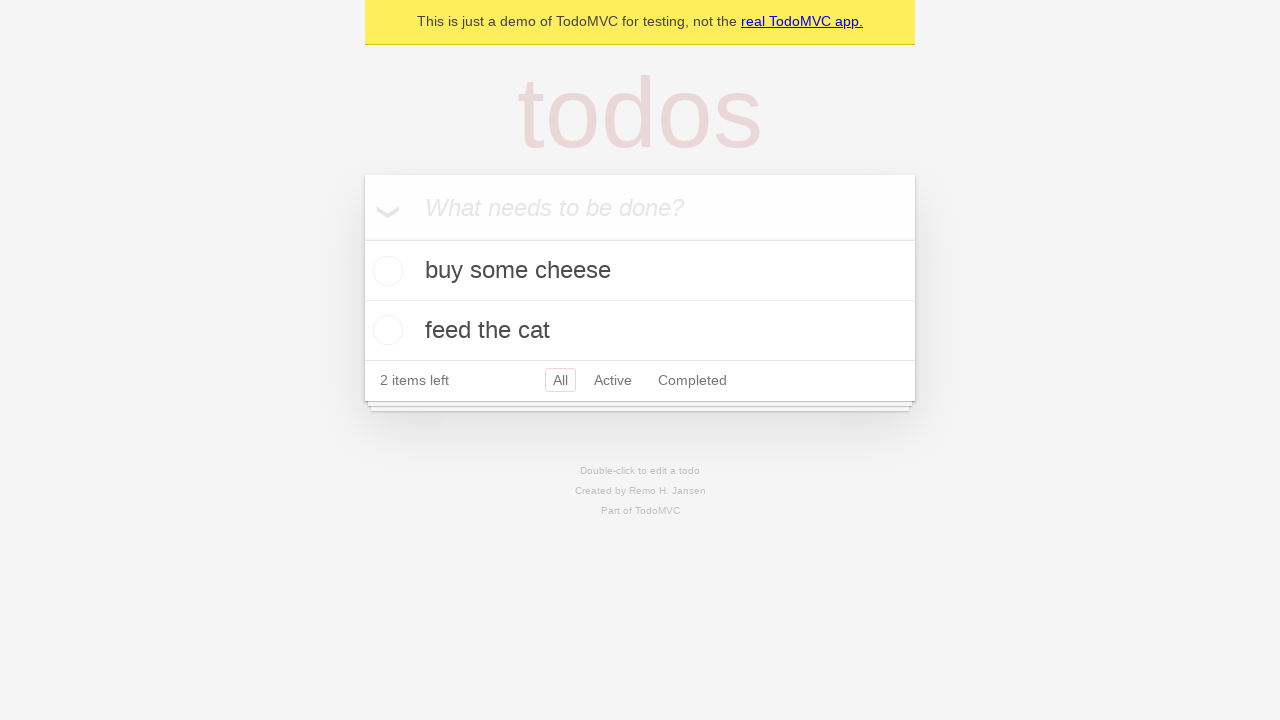

Filled new todo input with 'book a doctors appointment' on internal:attr=[placeholder="What needs to be done?"i]
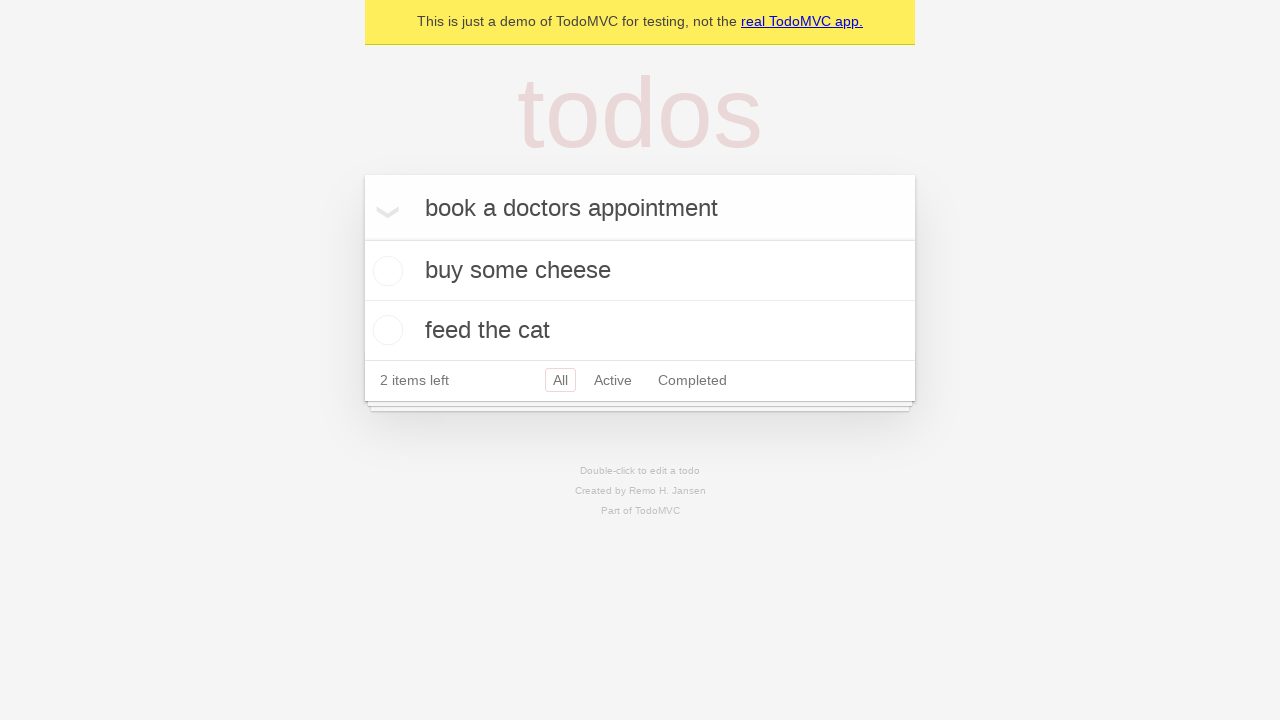

Pressed Enter to create todo 'book a doctors appointment' on internal:attr=[placeholder="What needs to be done?"i]
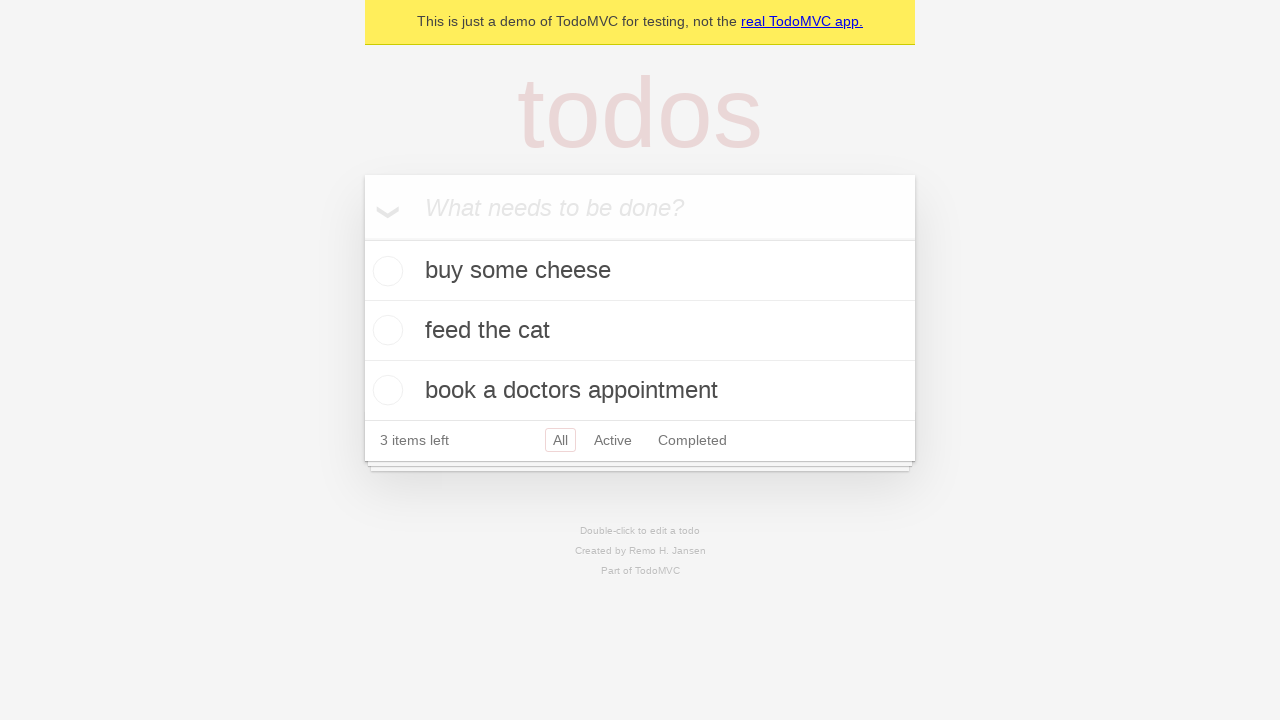

Double-clicked second todo item to enter edit mode at (640, 331) on internal:testid=[data-testid="todo-item"s] >> nth=1
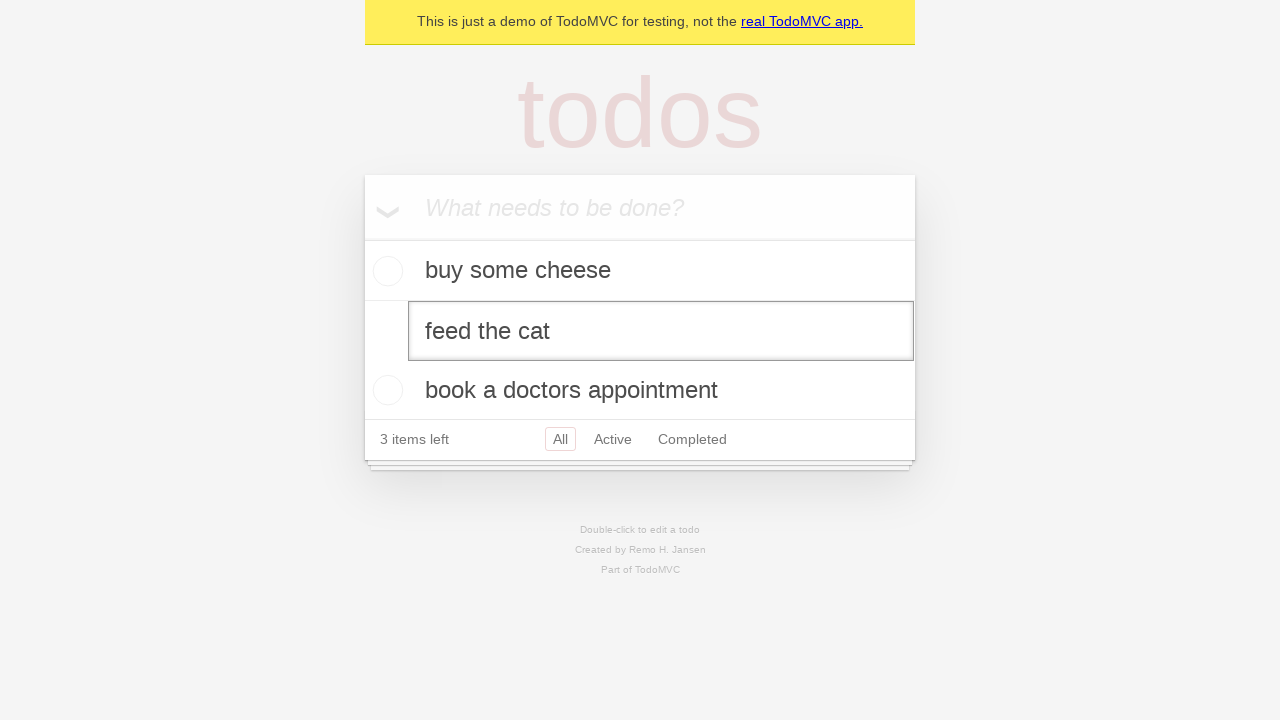

Edit textbox appeared, edit mode is active
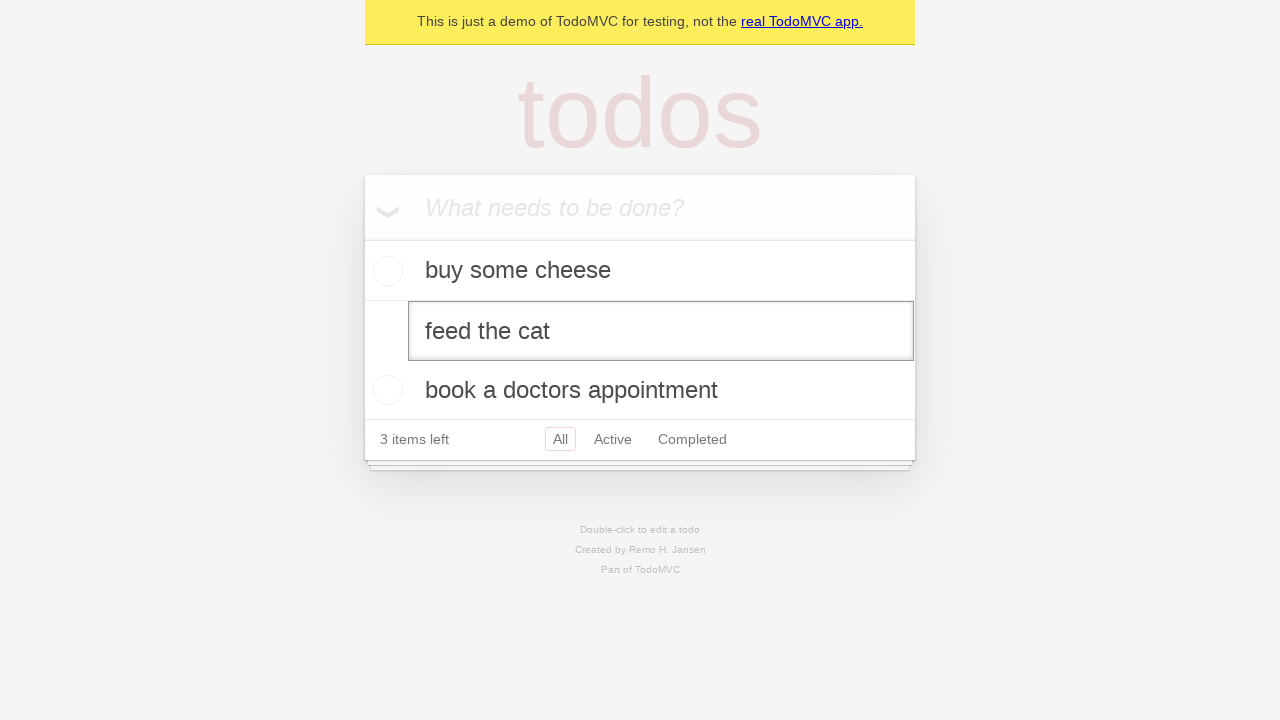

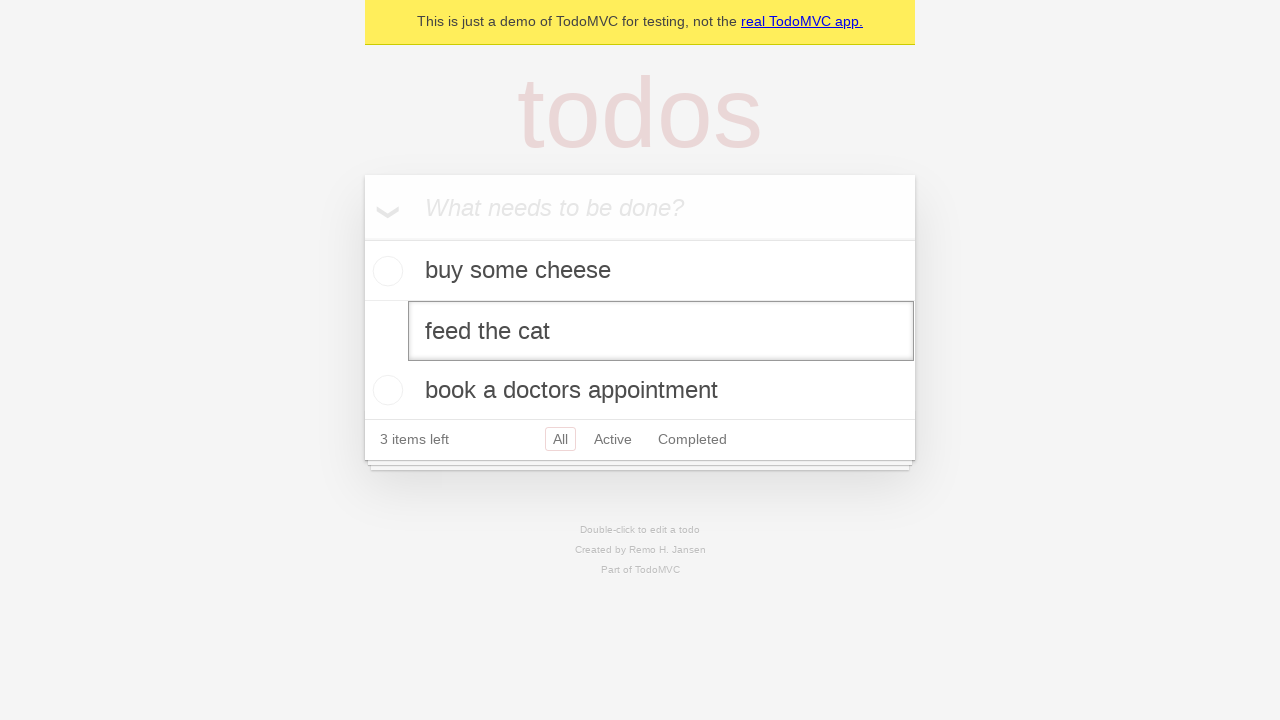